Tests radio button interactions including selection, verification of selected states, and handling of unselectable and default-selected radio buttons

Starting URL: https://leafground.com/radio.xhtml

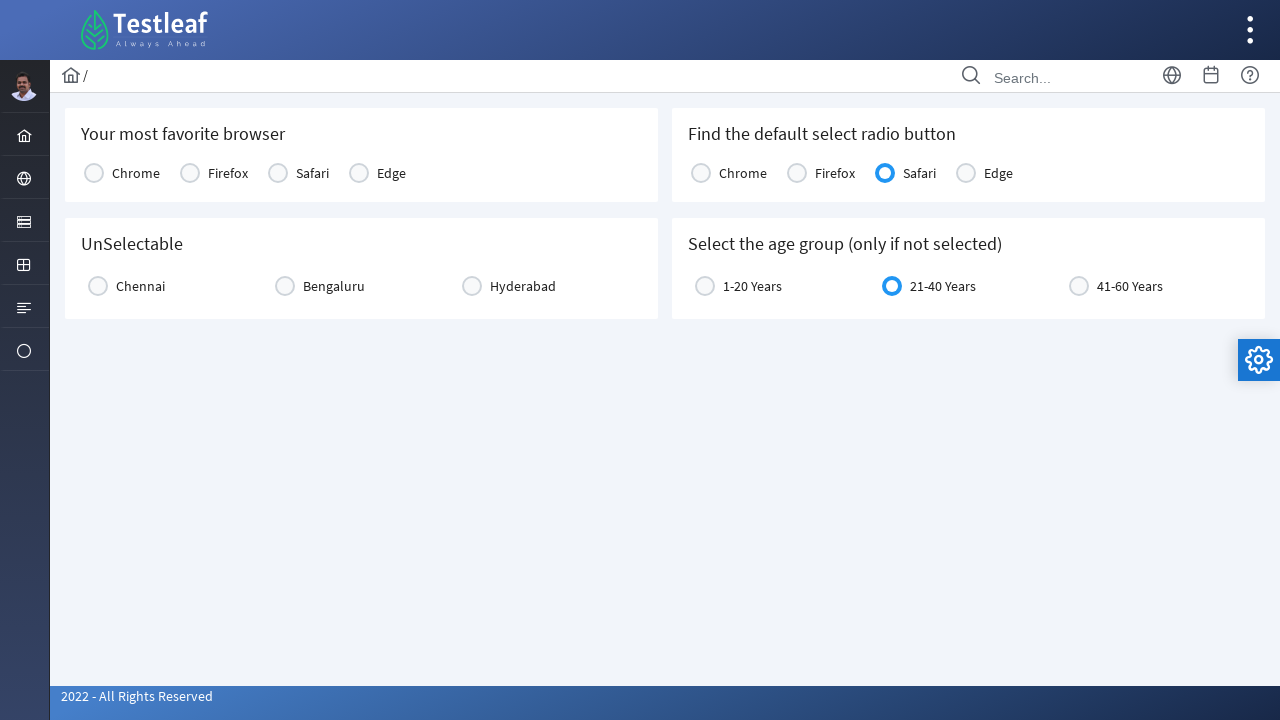

Clicked Chrome radio button at (136, 173) on label:text('Chrome')
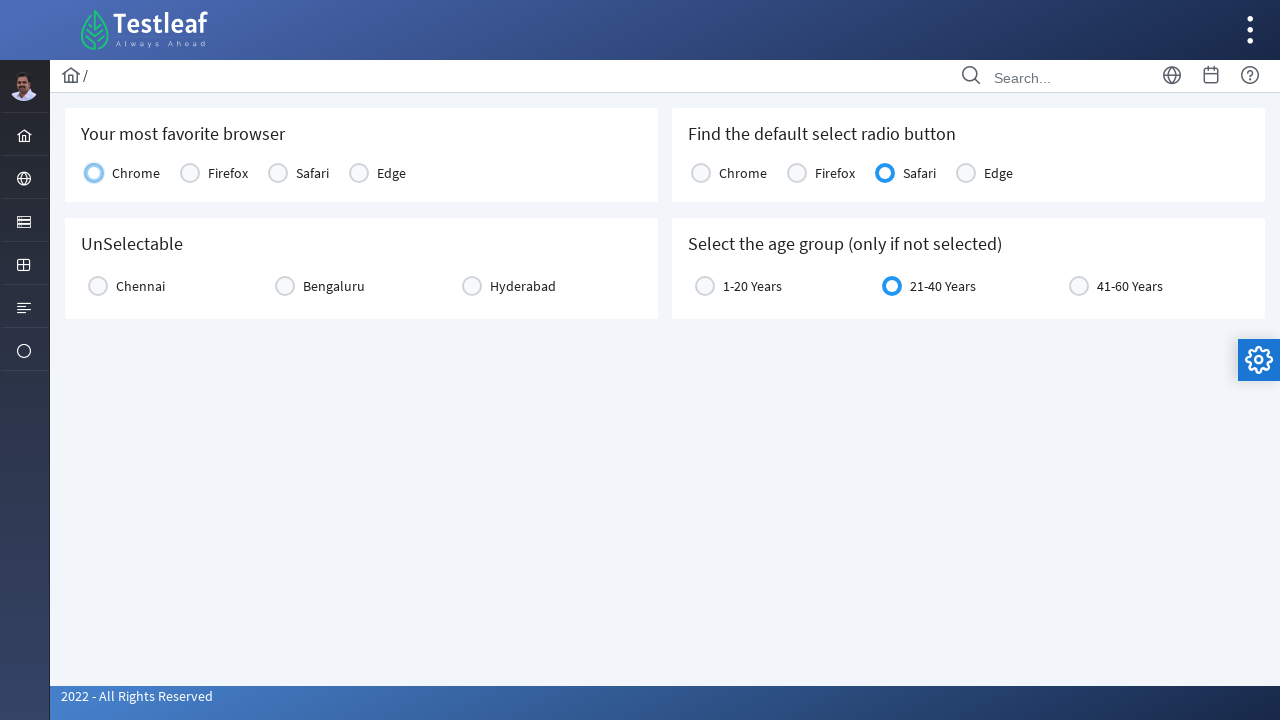

Verified Chrome radio button is selected
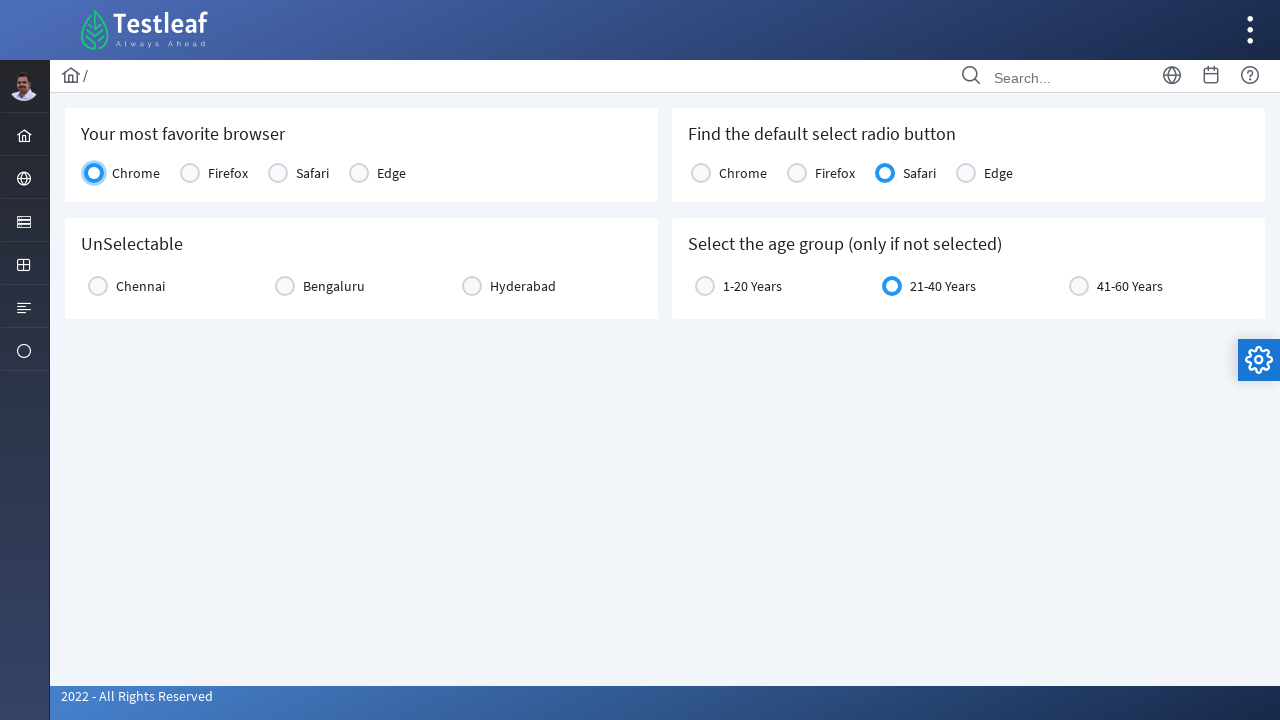

Clicked UnSelectable radio button (first click) at (140, 286) on label[for='j_idt87:city2:0']
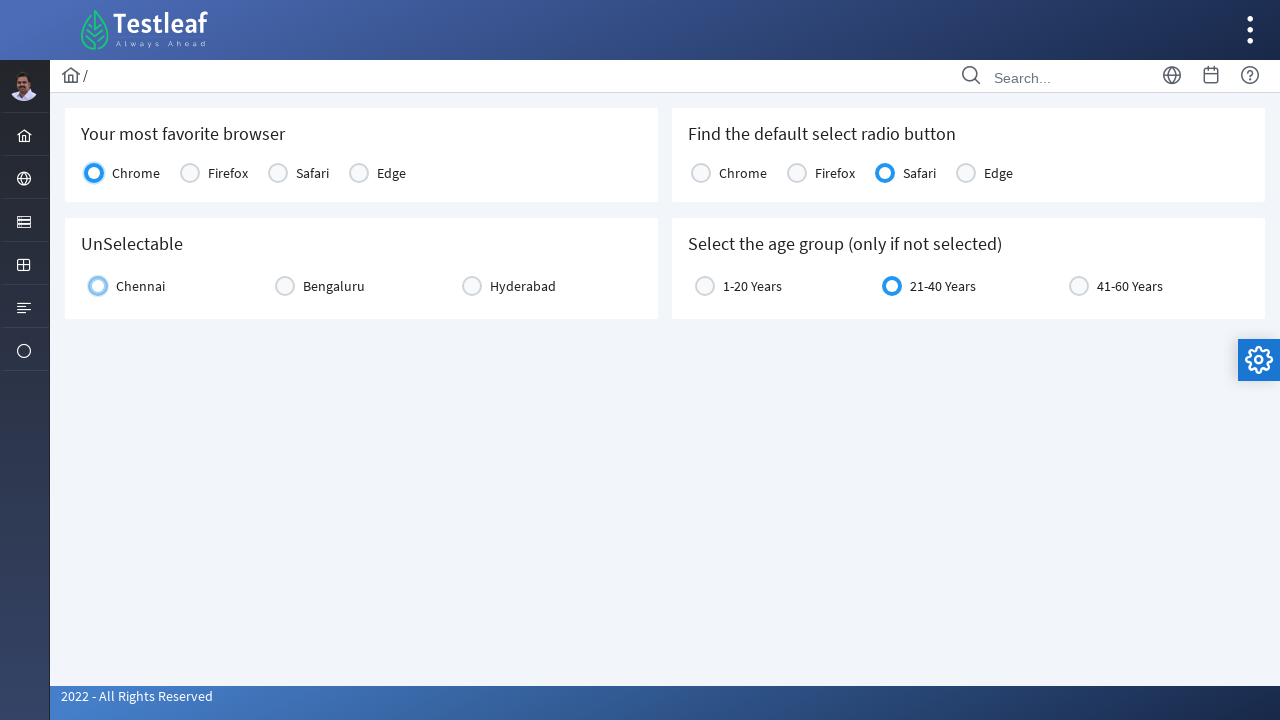

Clicked UnSelectable radio button (second click) at (140, 286) on label[for='j_idt87:city2:0']
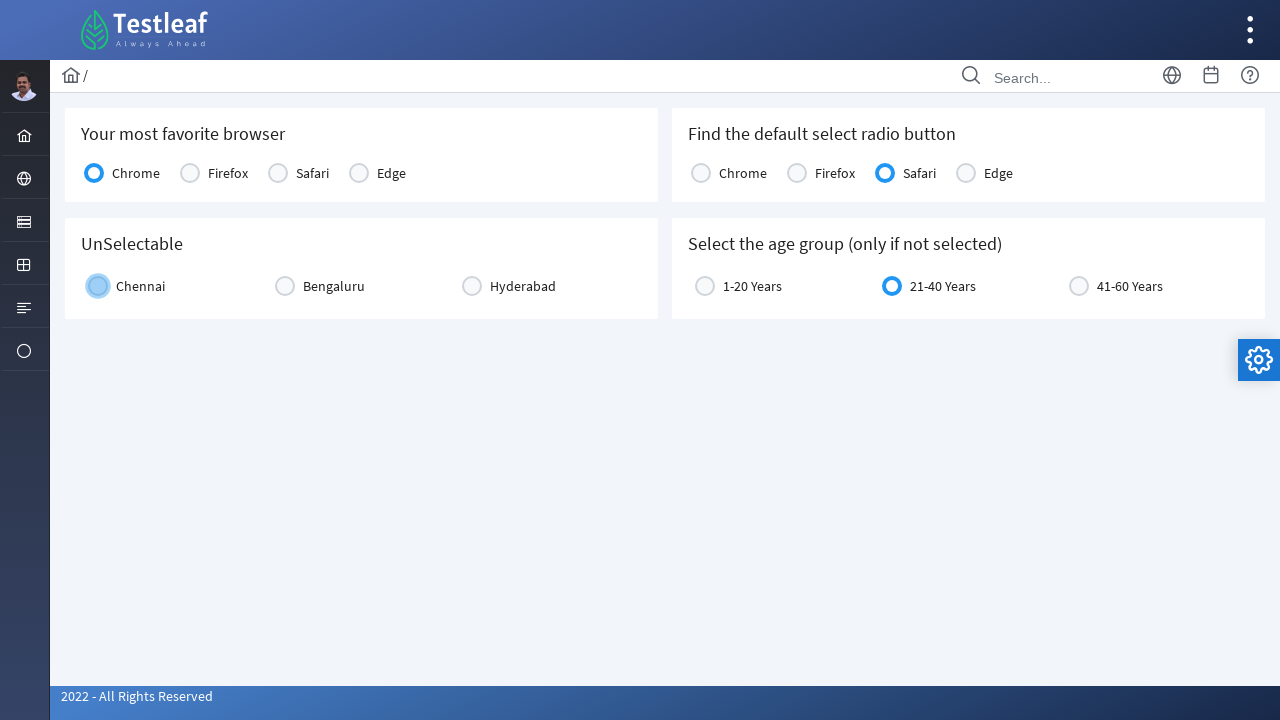

Checked UnSelectable radio button state
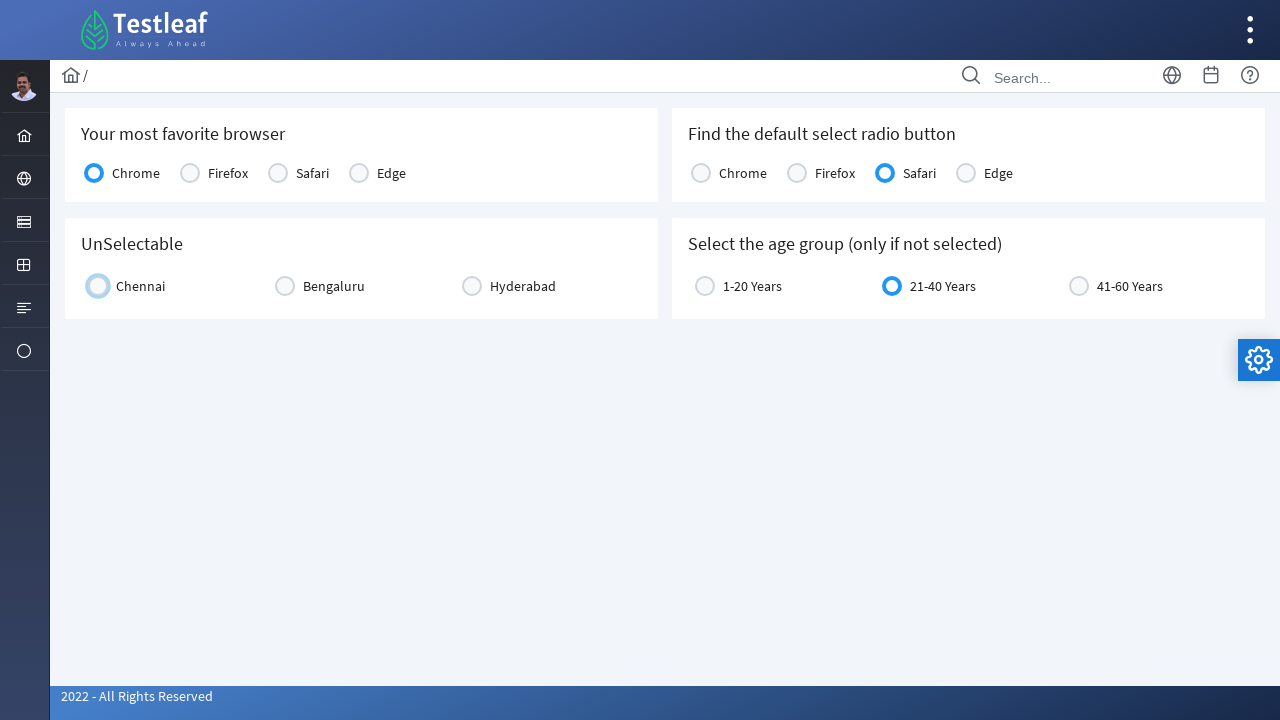

Checked initially selected radio button state
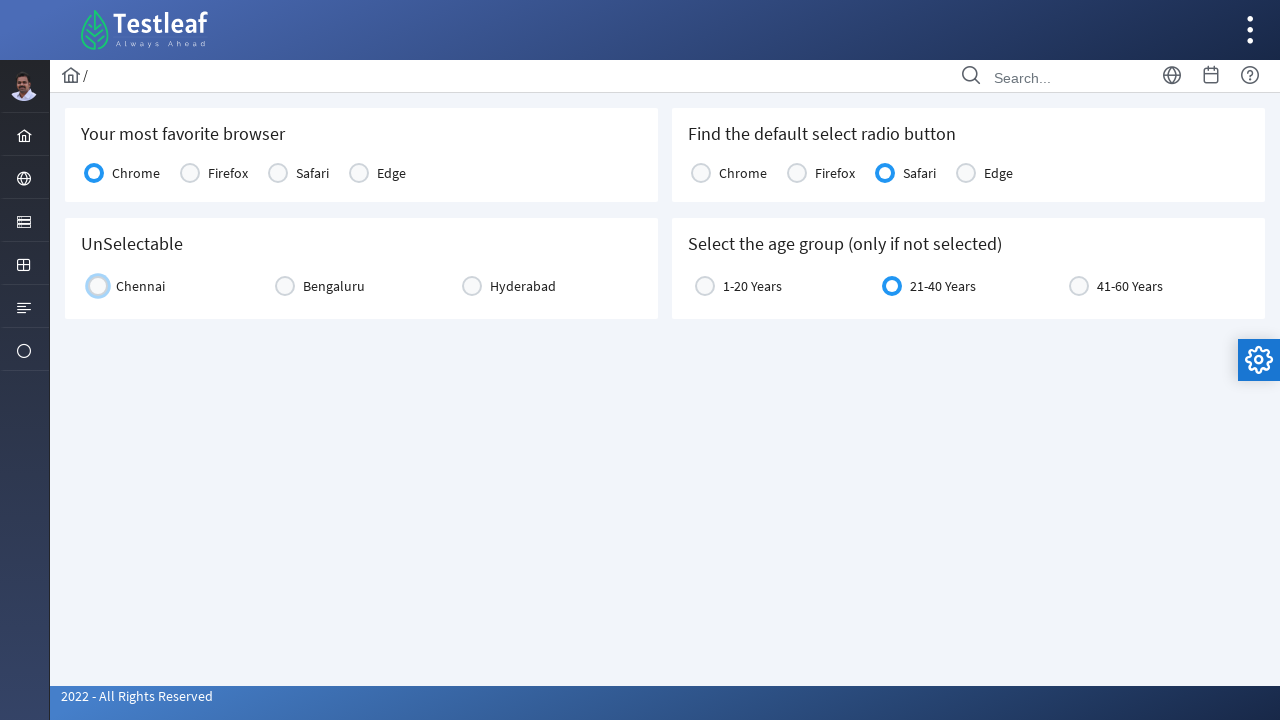

Verified 21-40 age range radio button state
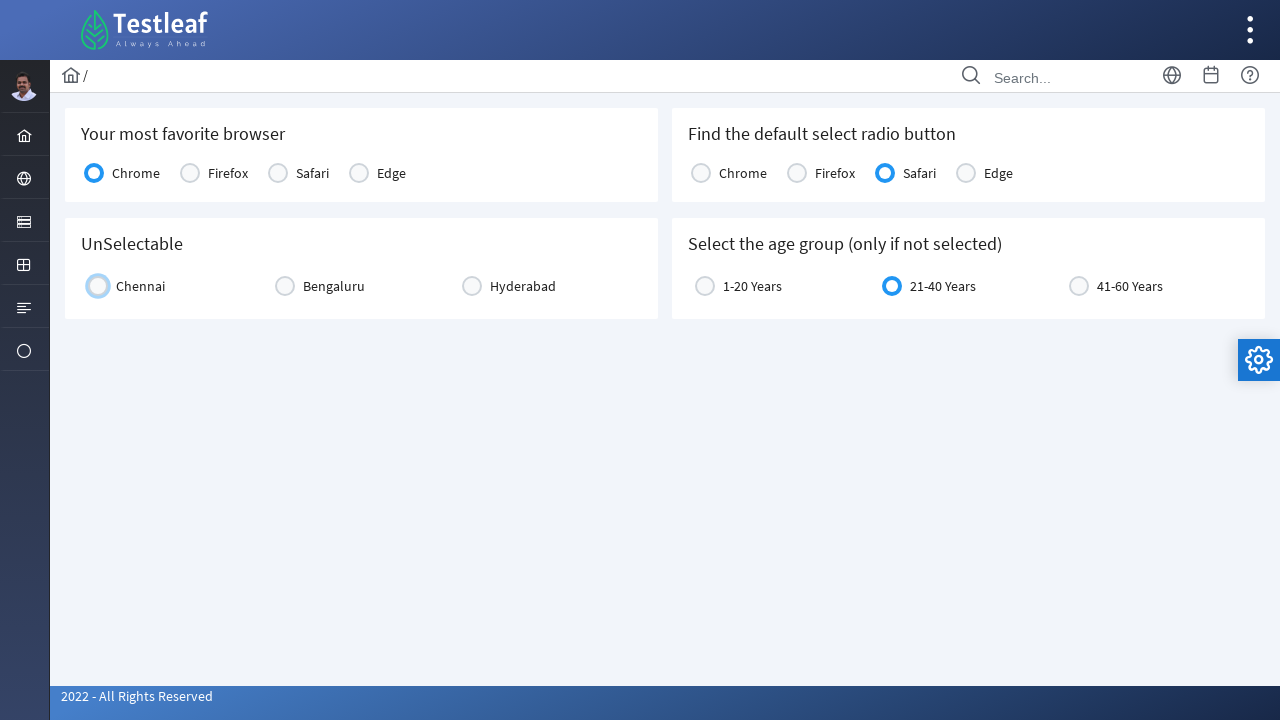

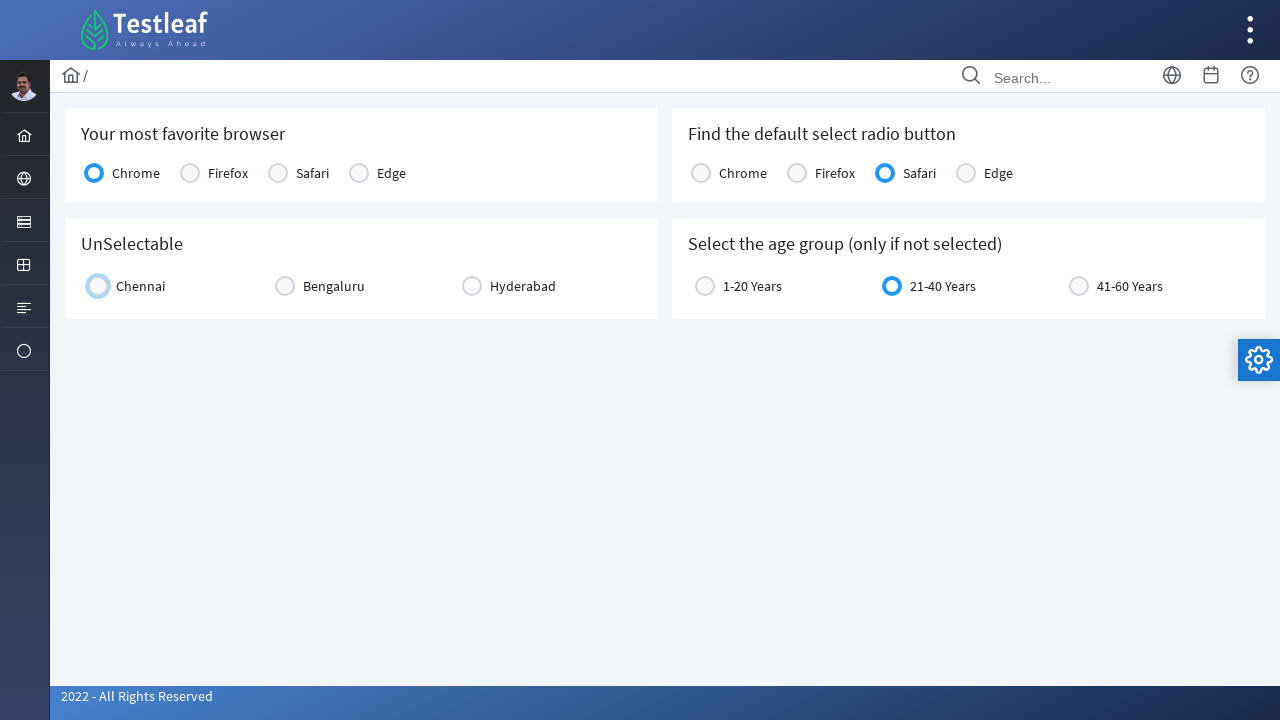